Navigates to the OrangeHRM demo site and waits for the page to load

Starting URL: https://opensource-demo.orangehrmlive.com/

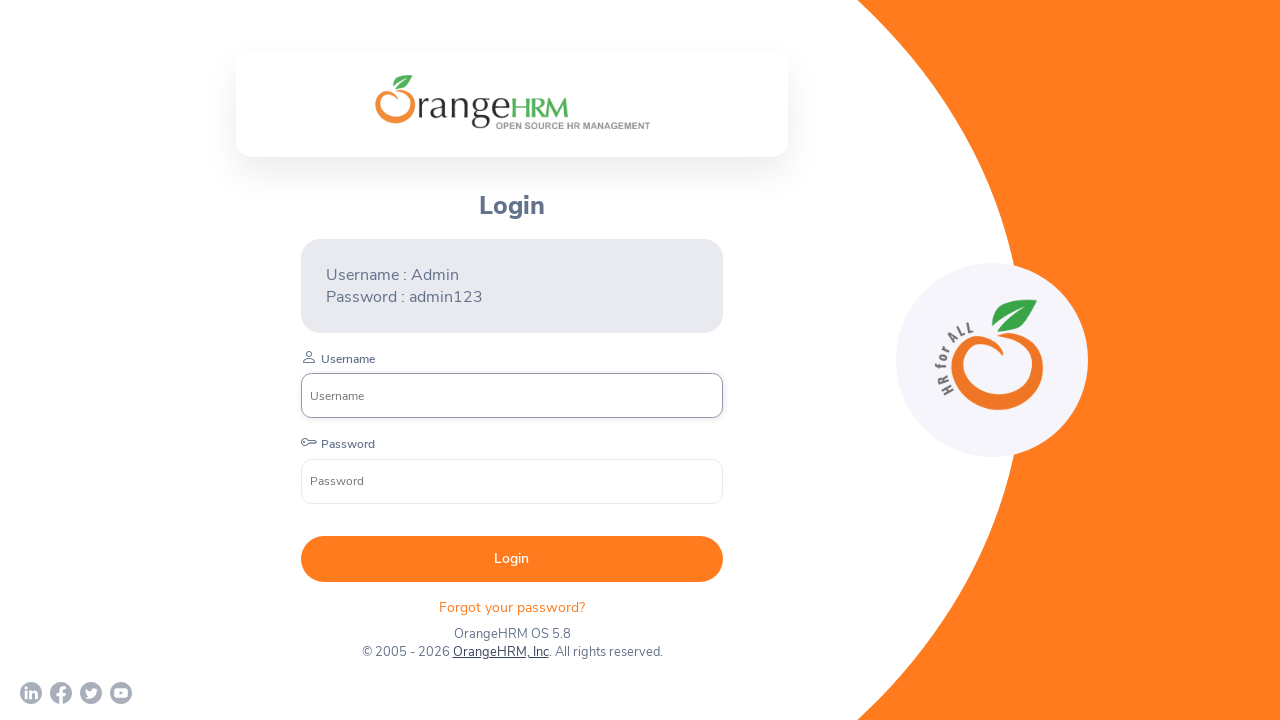

Navigated to OrangeHRM demo site
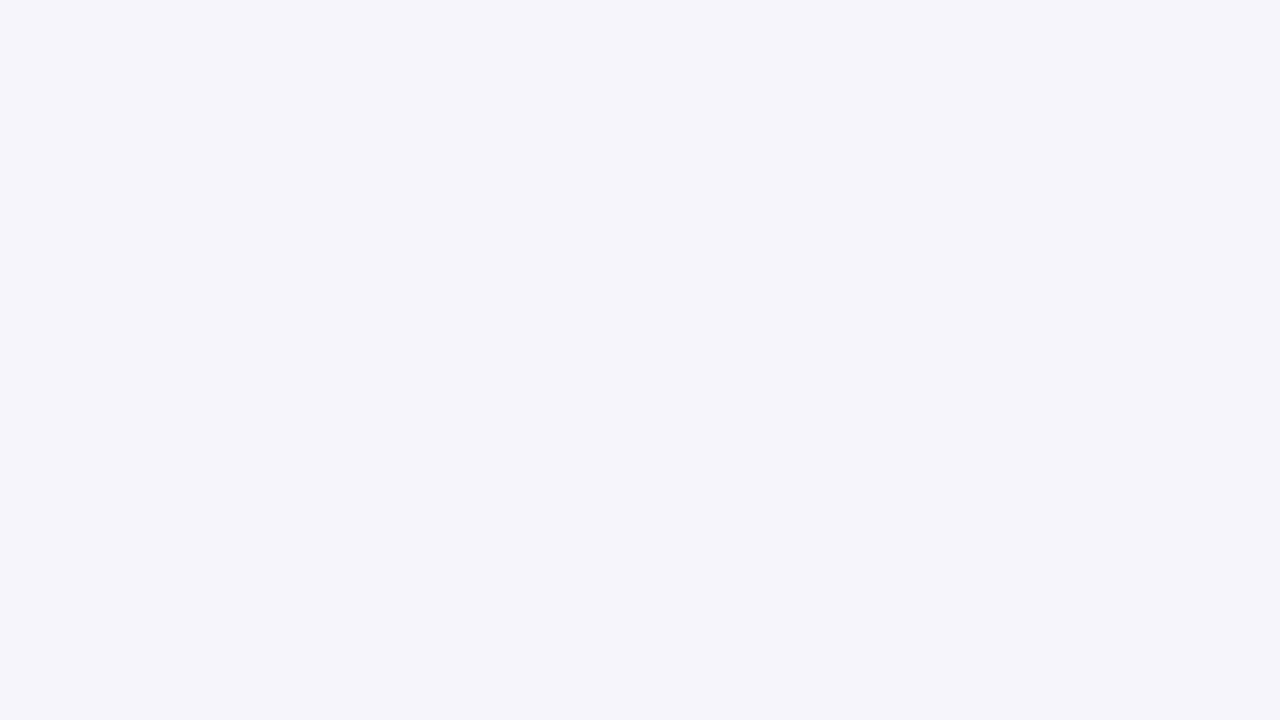

Page fully loaded, network idle state reached
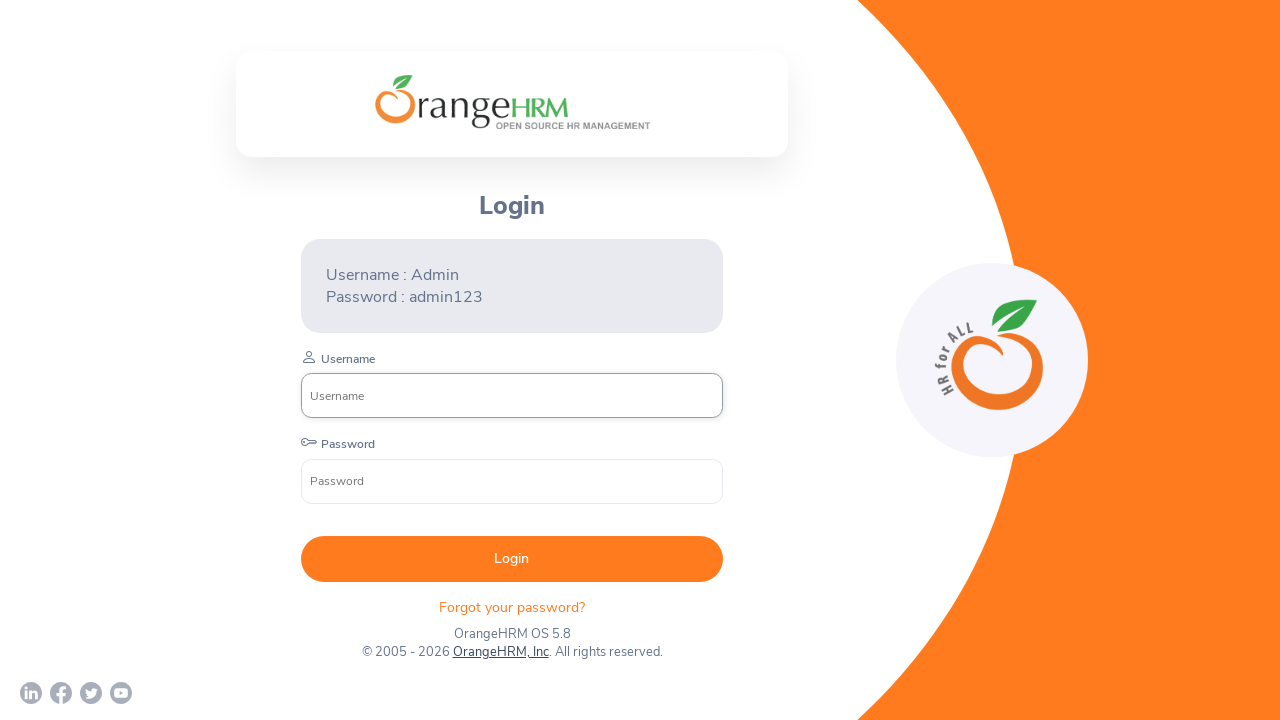

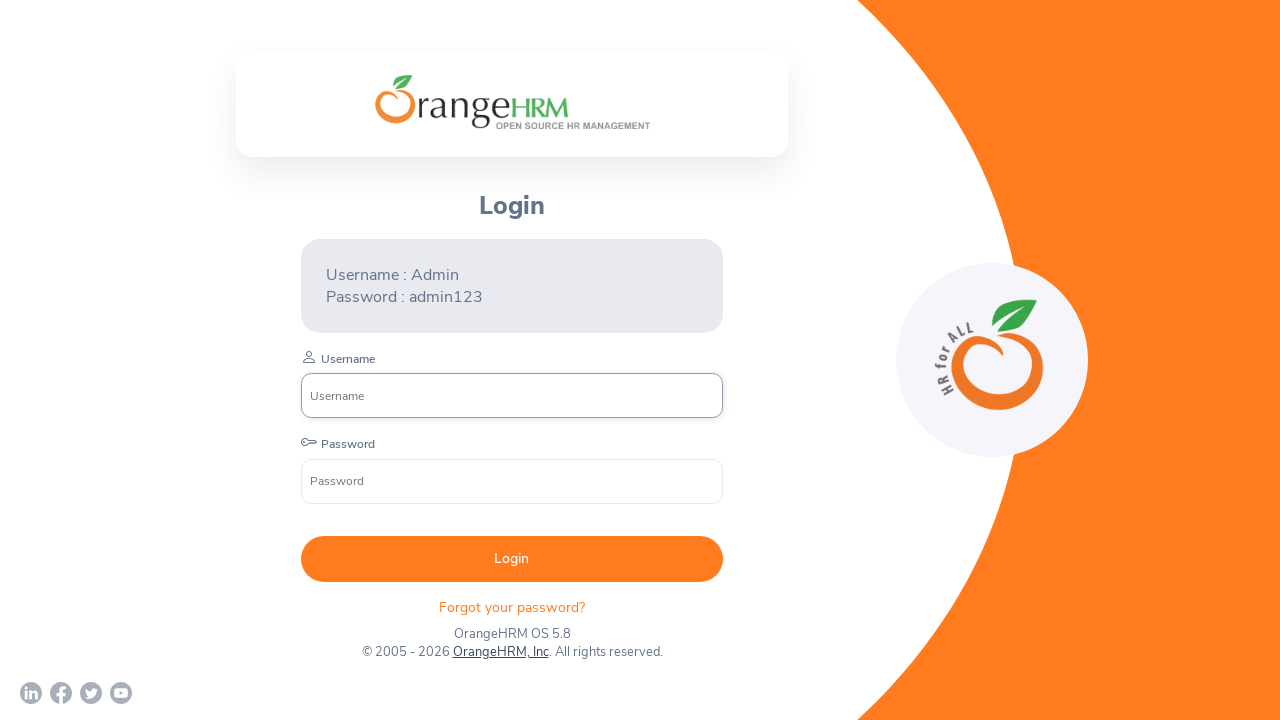